Tests the country dropdown selection on the Rode support page by selecting Vietnam from the dropdown

Starting URL: https://rode.com/en/support/where-to-buy

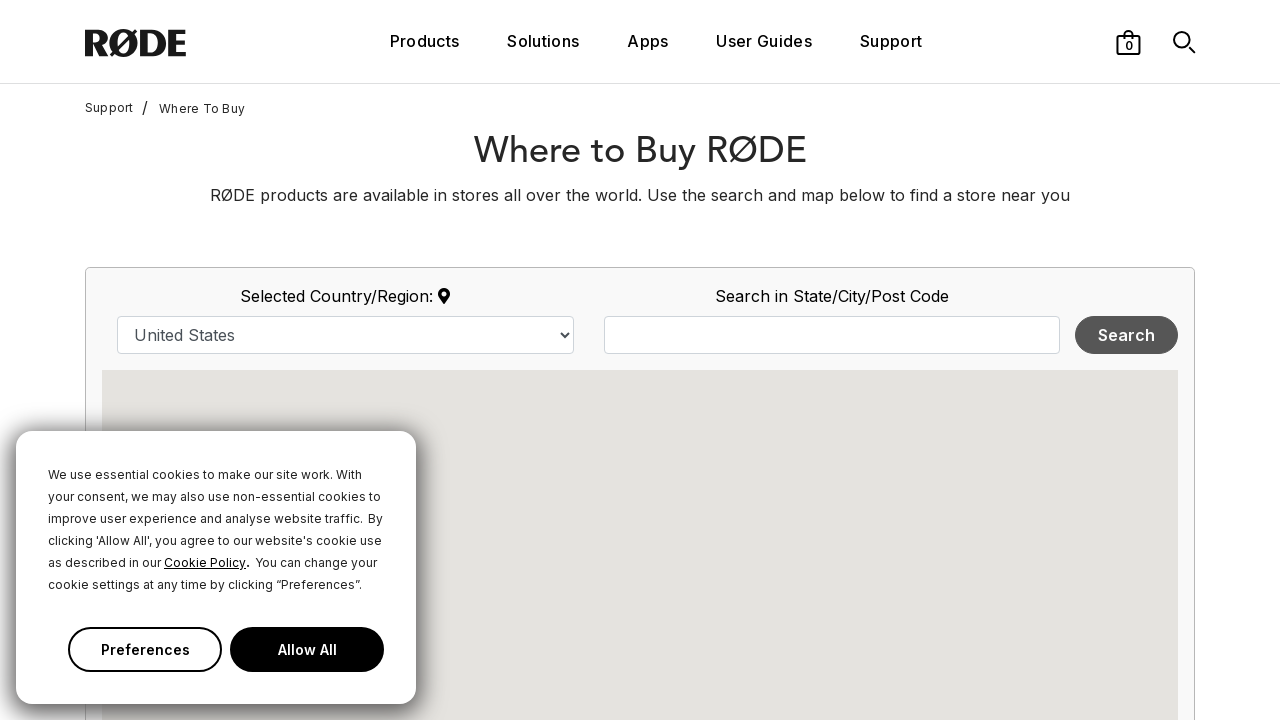

Located country dropdown element
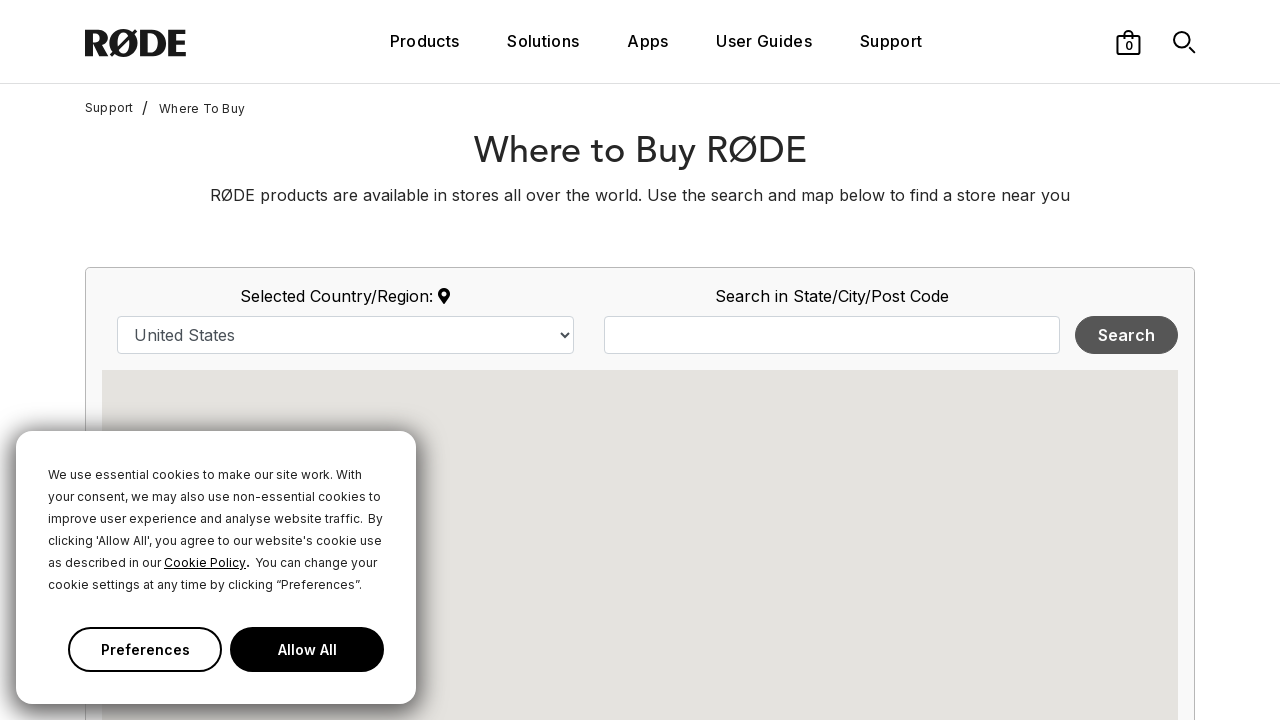

Selected Vietnam from country dropdown on select#country
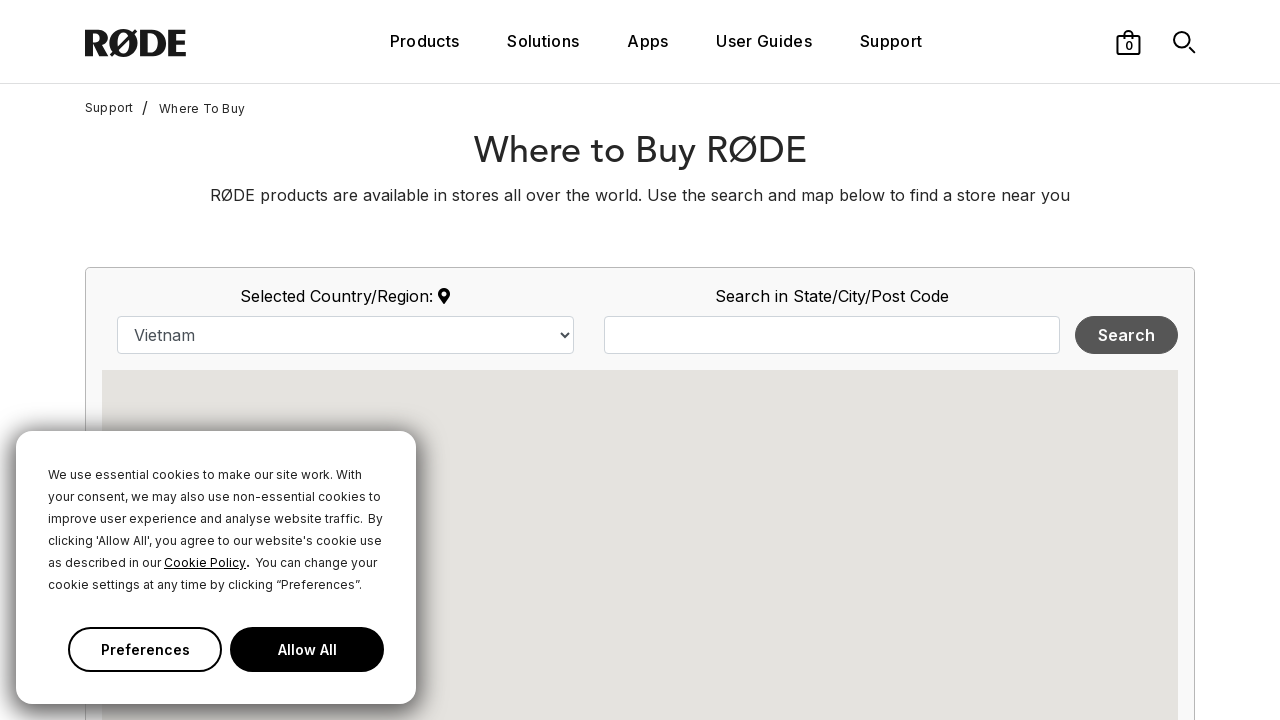

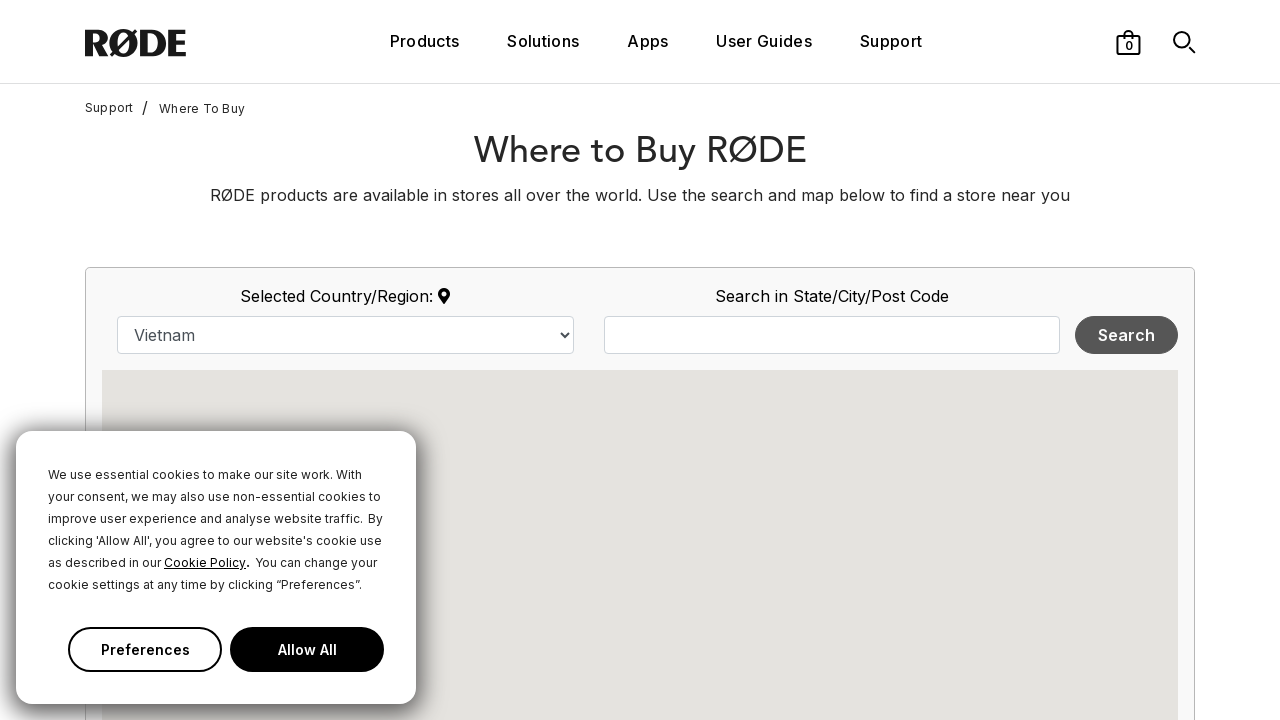